Plays a game of checkers by making several moves on the board, capturing opponent pieces, and then restarting the game

Starting URL: https://www.gamesforthebrain.com/game/checkers/

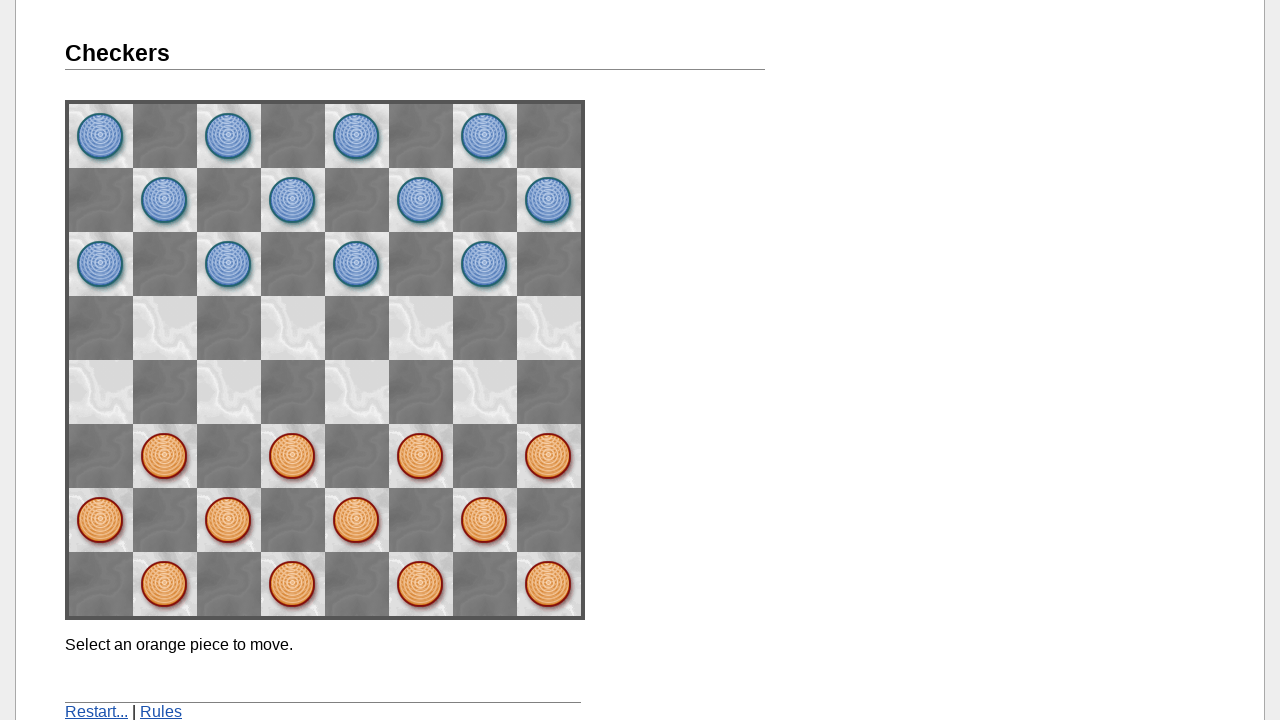

Clicked on space22 to select piece for move #1 at (421, 456) on [name='space22']
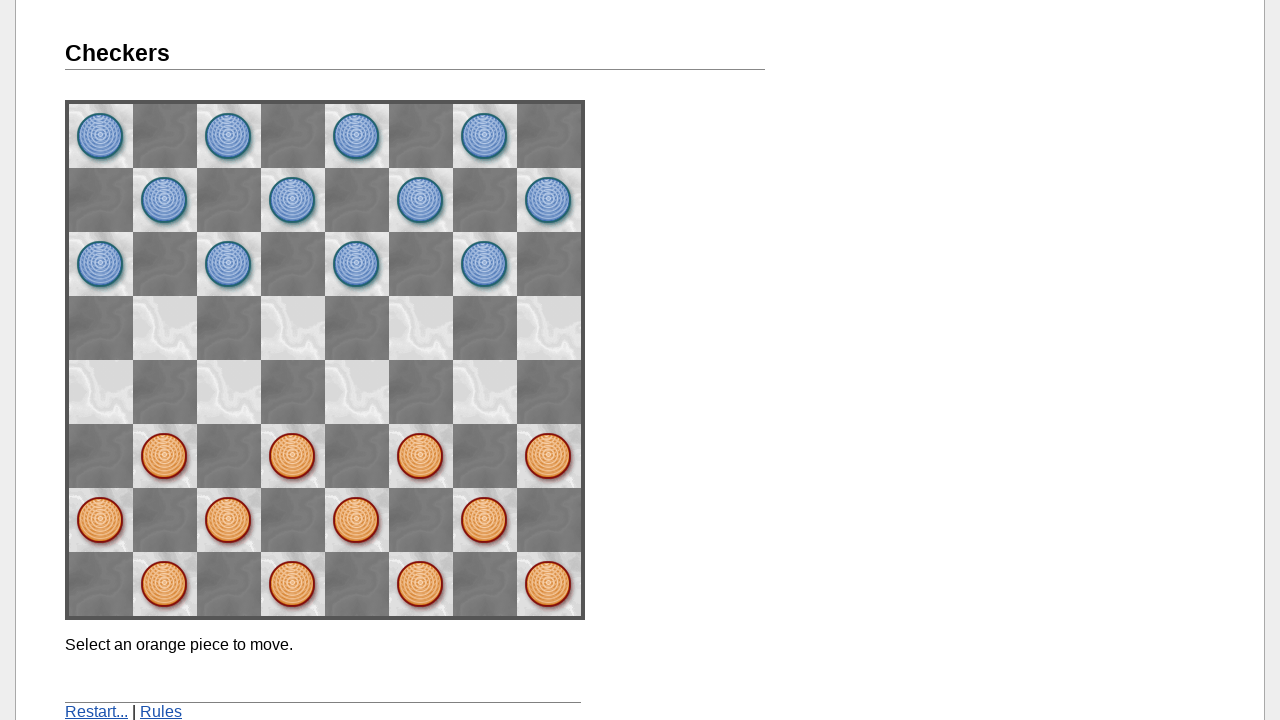

Moved piece from space22 to space33 at (357, 392) on [name='space33']
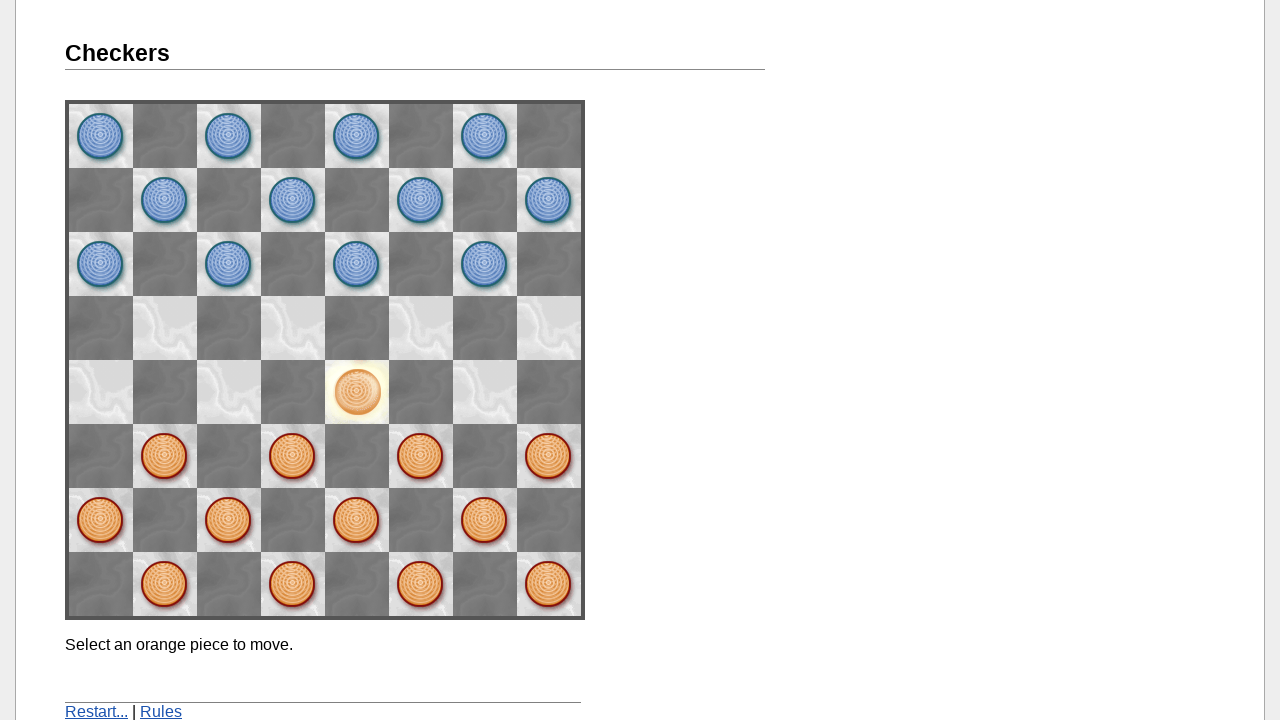

Waited 3 seconds for opponent to make their move
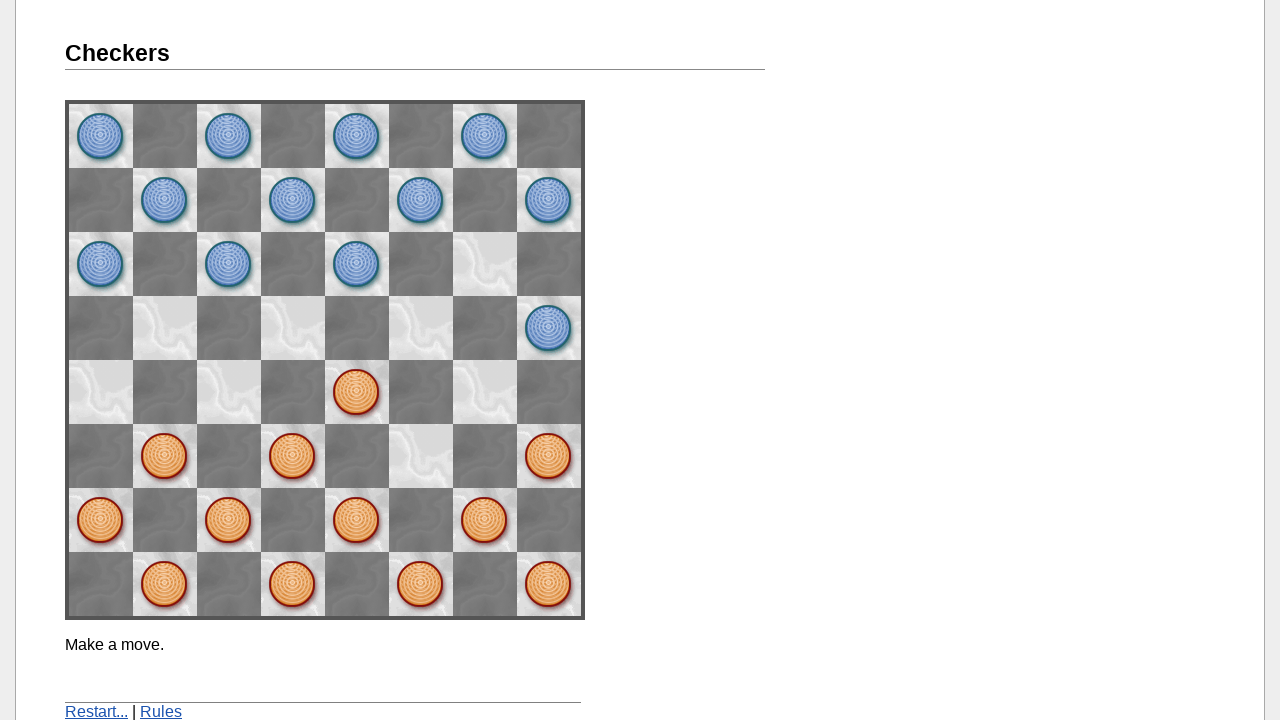

Clicked on space02 to select piece for move #2 at (549, 456) on [name='space02']
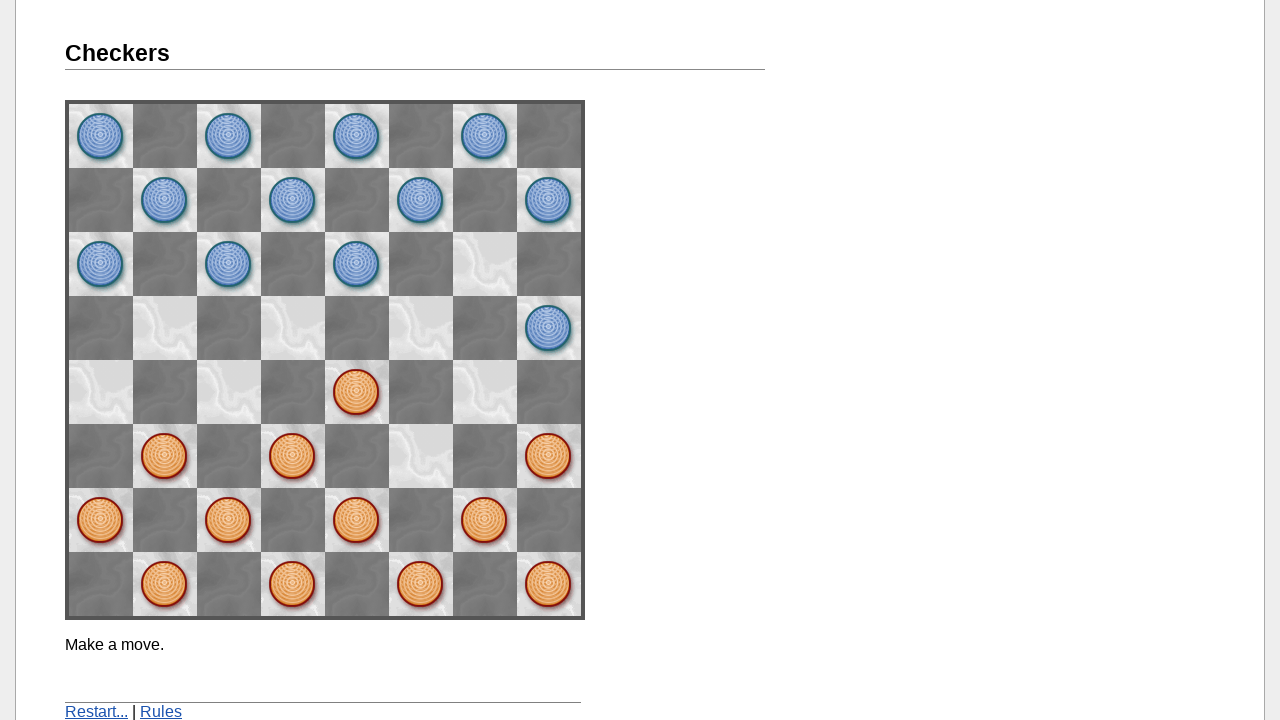

Moved piece from space02 to space13 at (485, 392) on [name='space13']
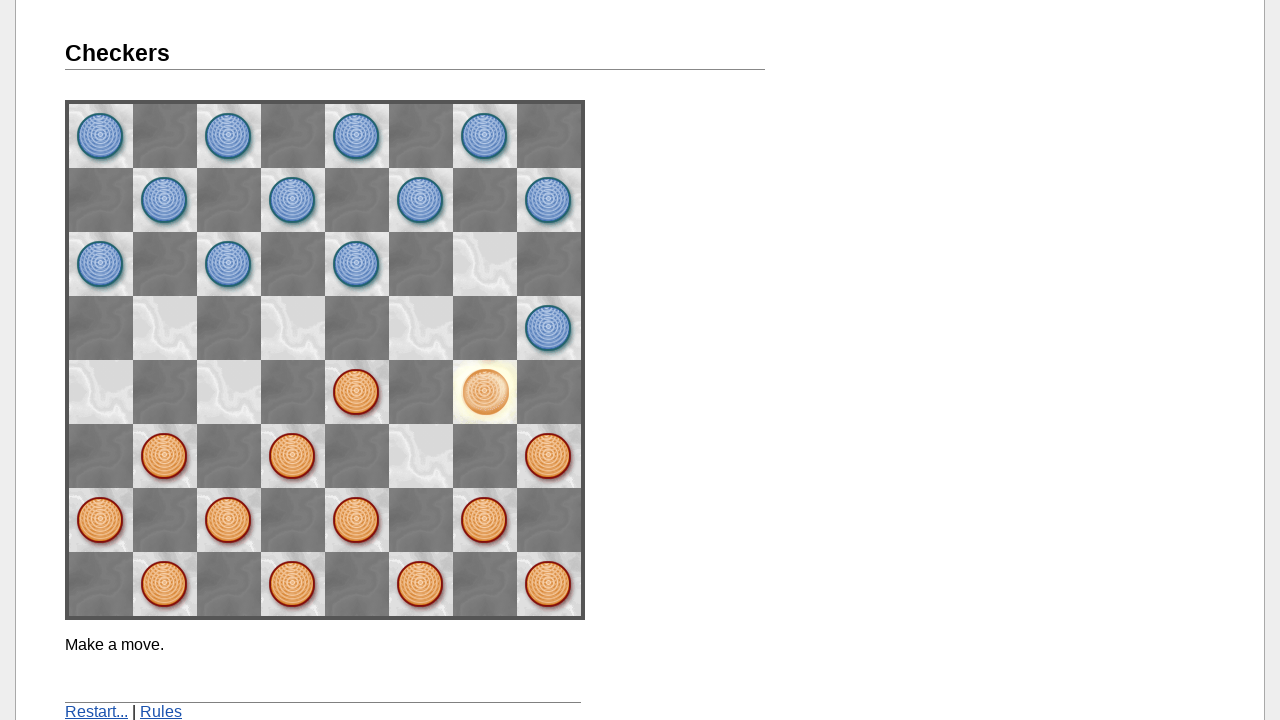

Waited 3 seconds for opponent to make their move
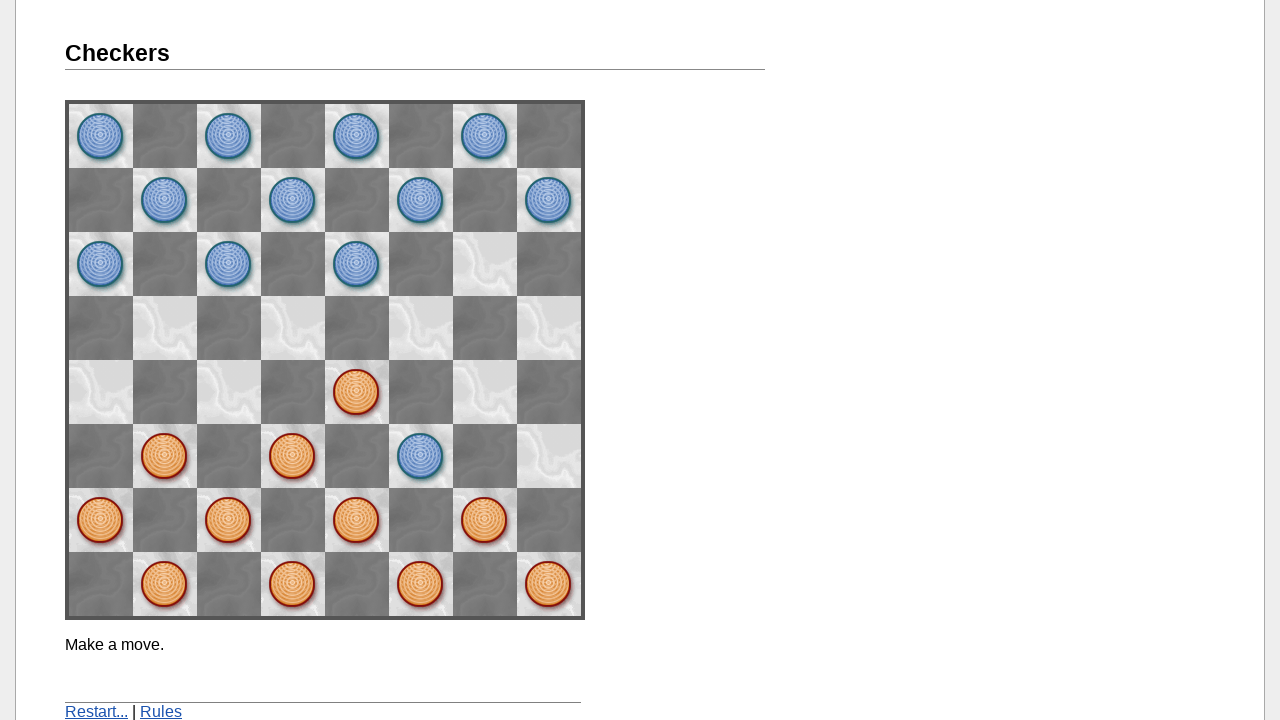

Clicked on space31 to select piece for move #3 at (357, 520) on [name='space31']
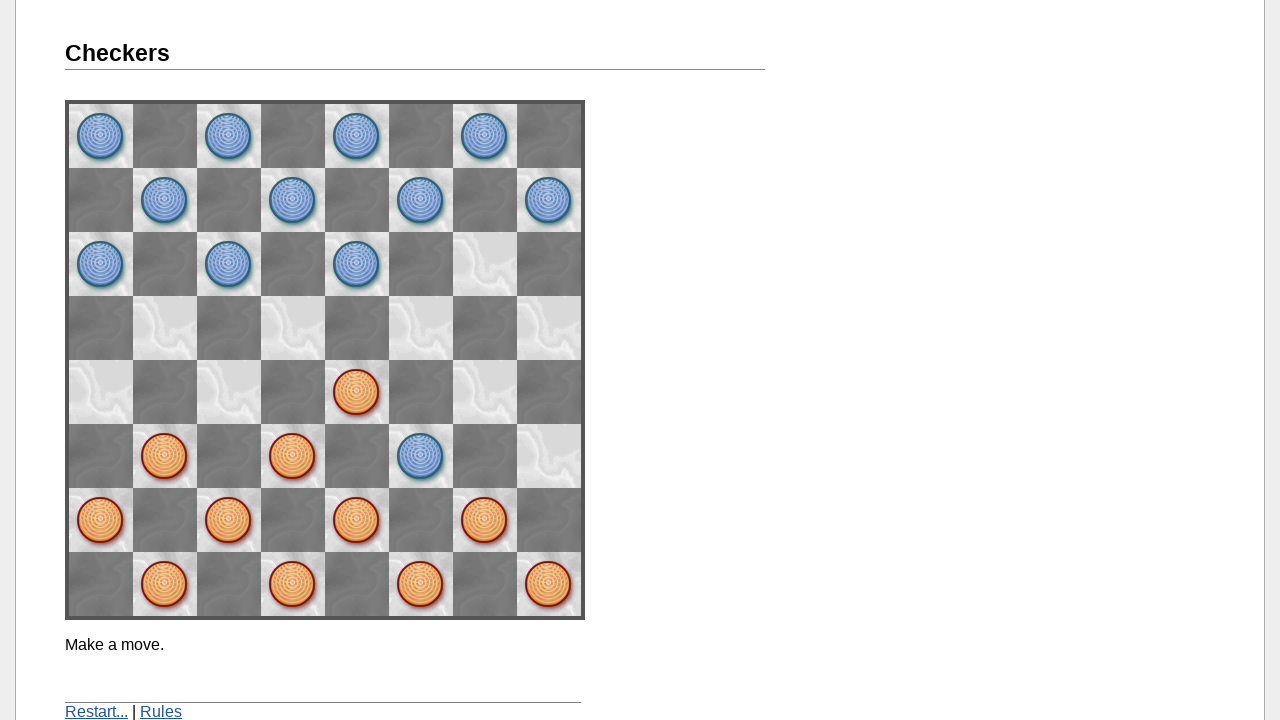

Moved piece from space31 to space13, capturing opponent piece at (485, 392) on [name='space13']
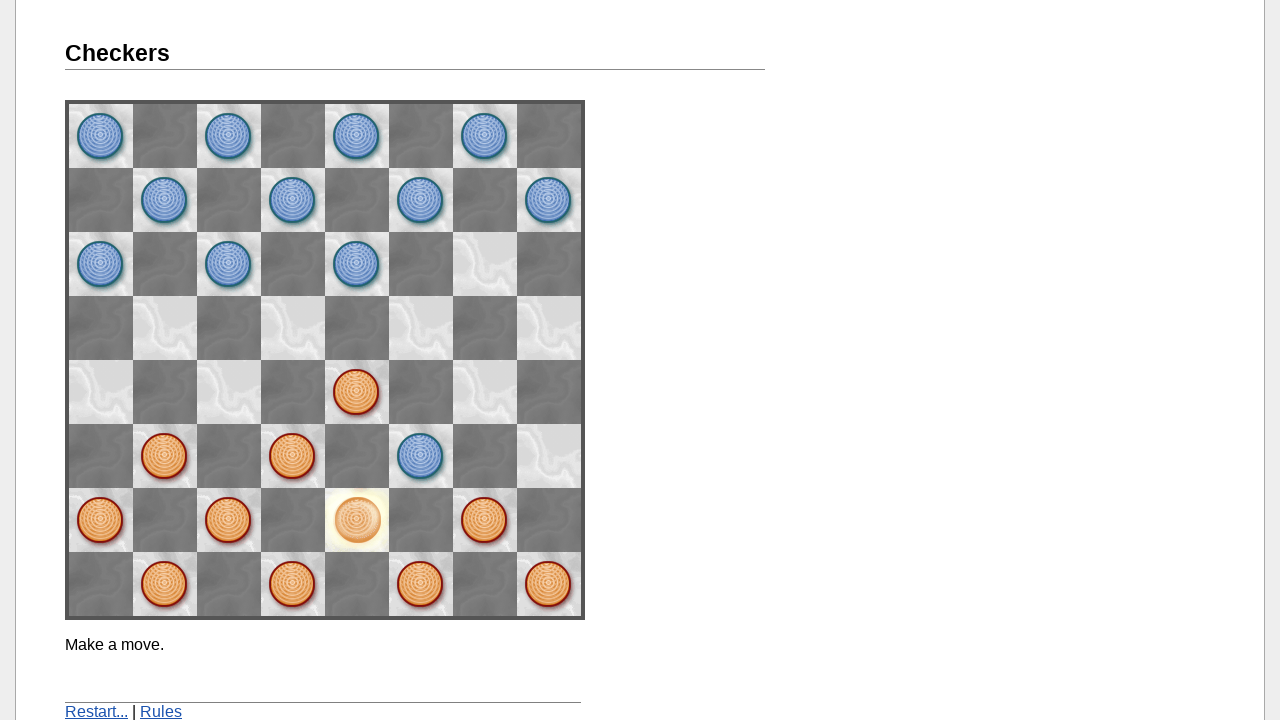

Waited 3 seconds for opponent to make their move
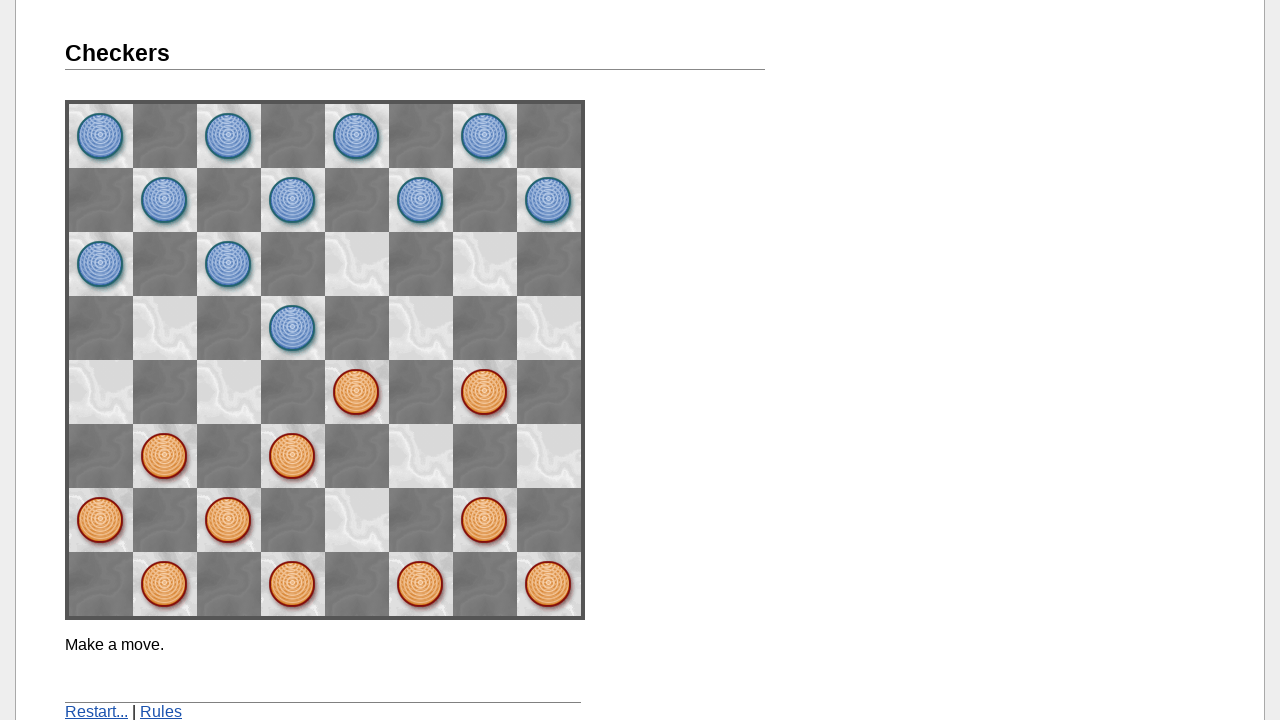

Clicked on space13 to select piece for move #4 at (485, 392) on [name='space13']
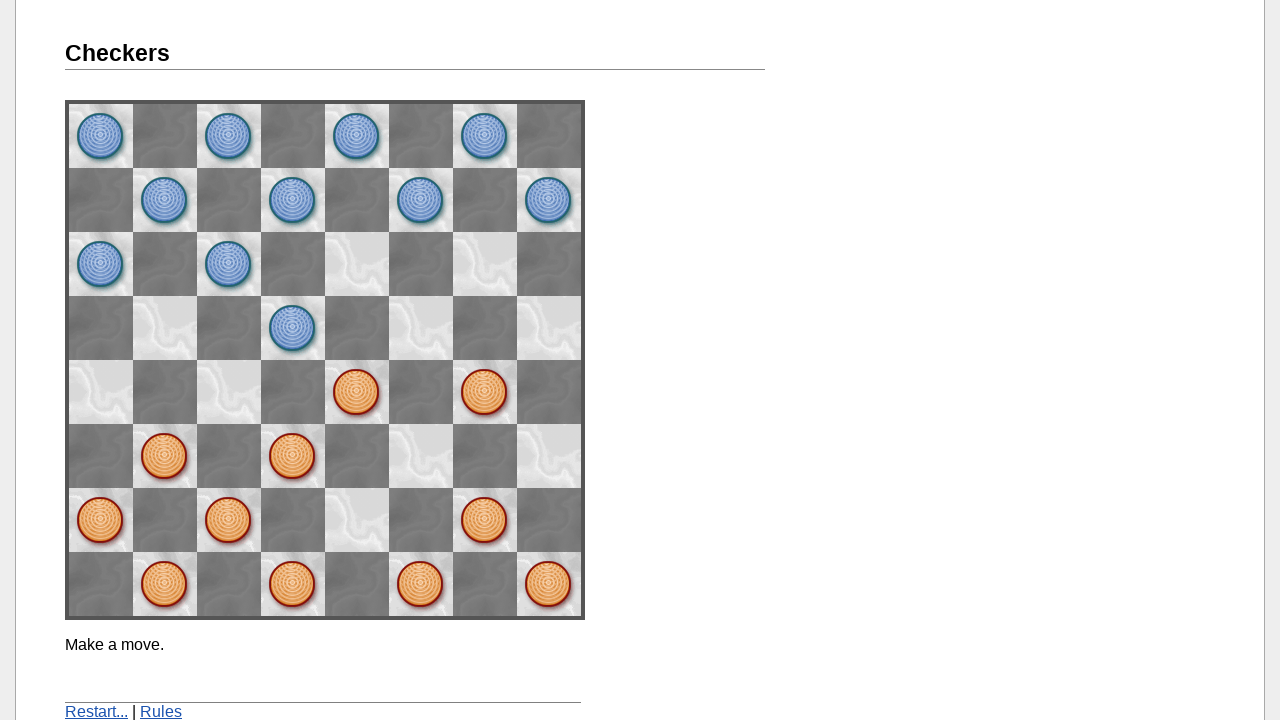

Moved piece from space13 to space24 at (421, 328) on [name='space24']
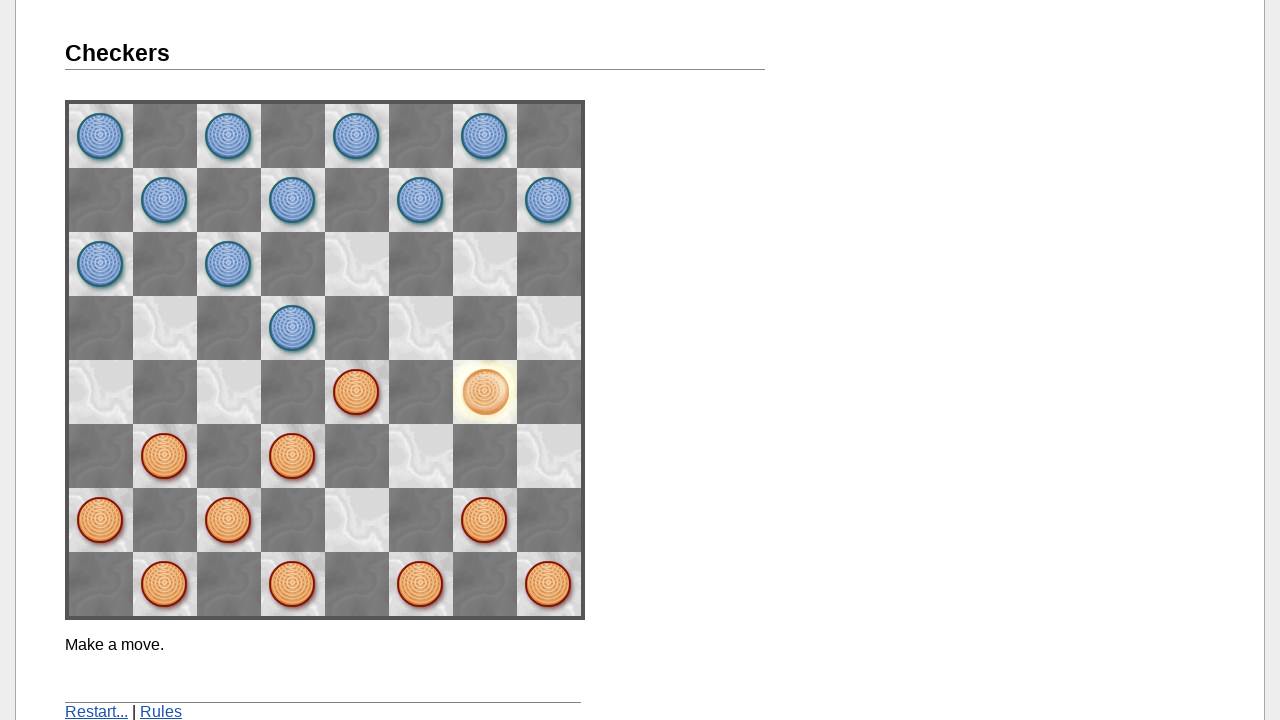

Waited 3 seconds for opponent to make their move
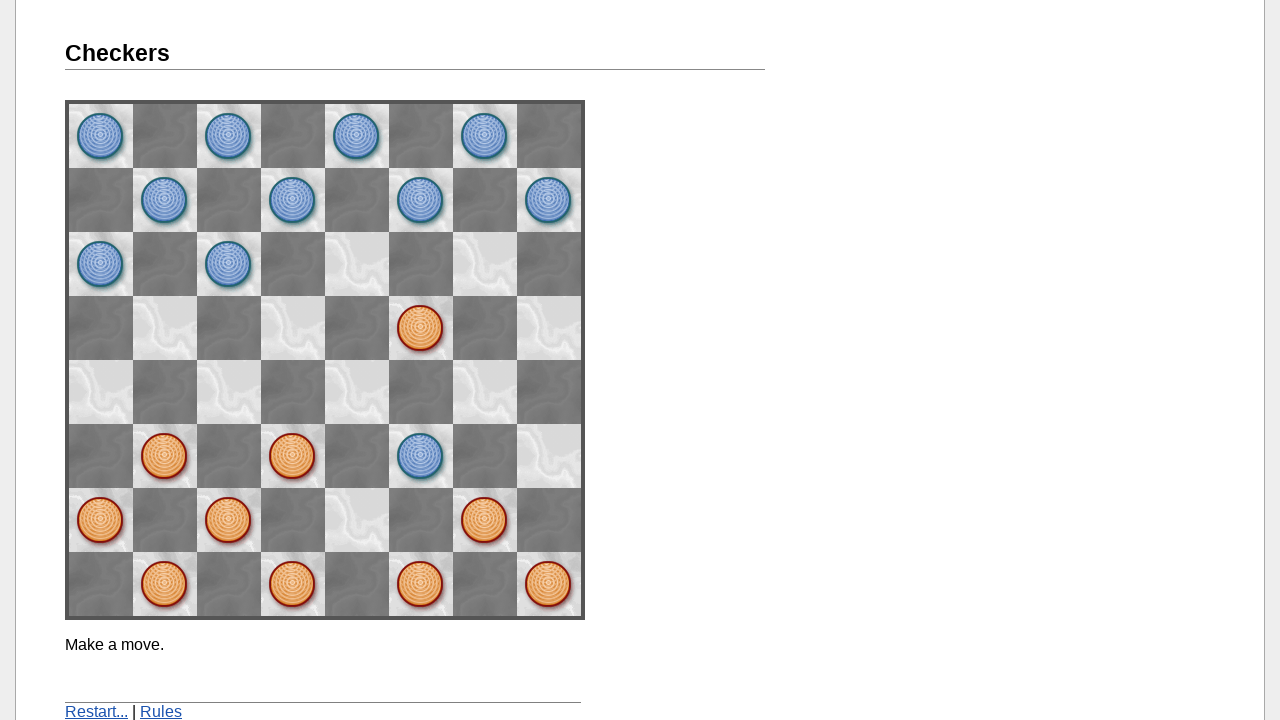

Clicked on space11 to select piece for move #5 at (485, 520) on [name='space11']
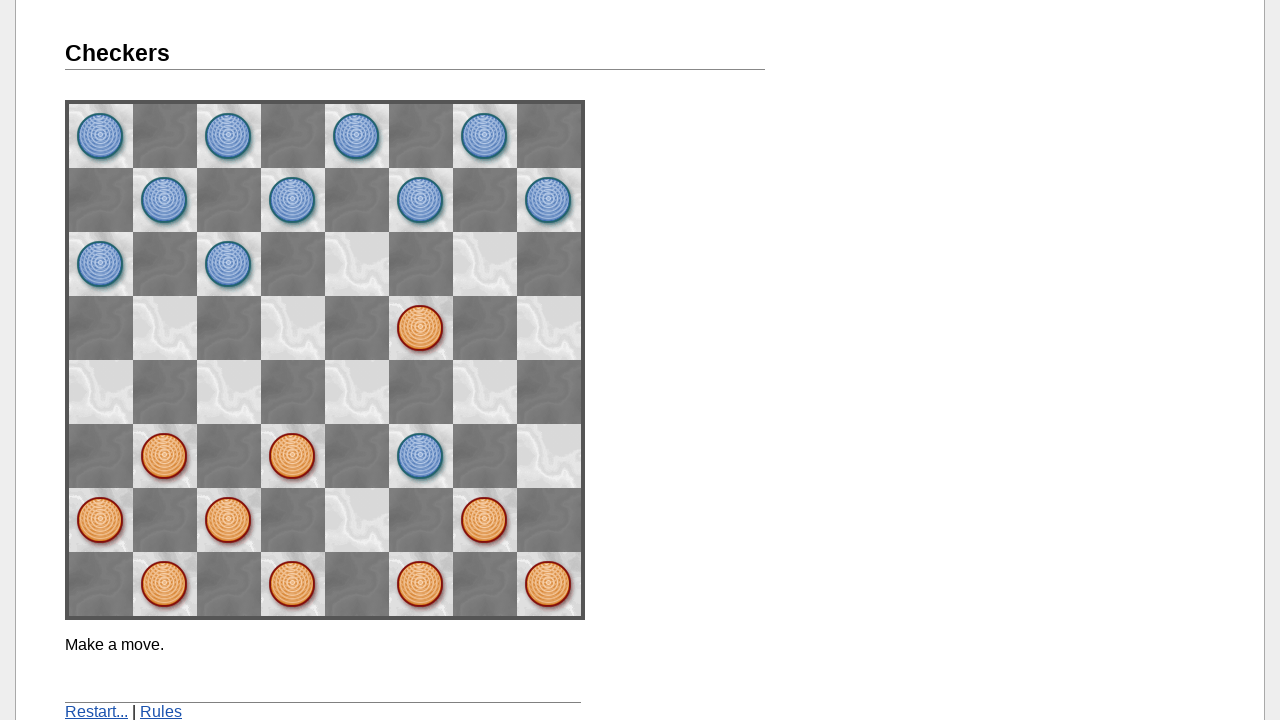

Moved piece from space11 to space33, capturing second opponent piece at (357, 392) on [name='space33']
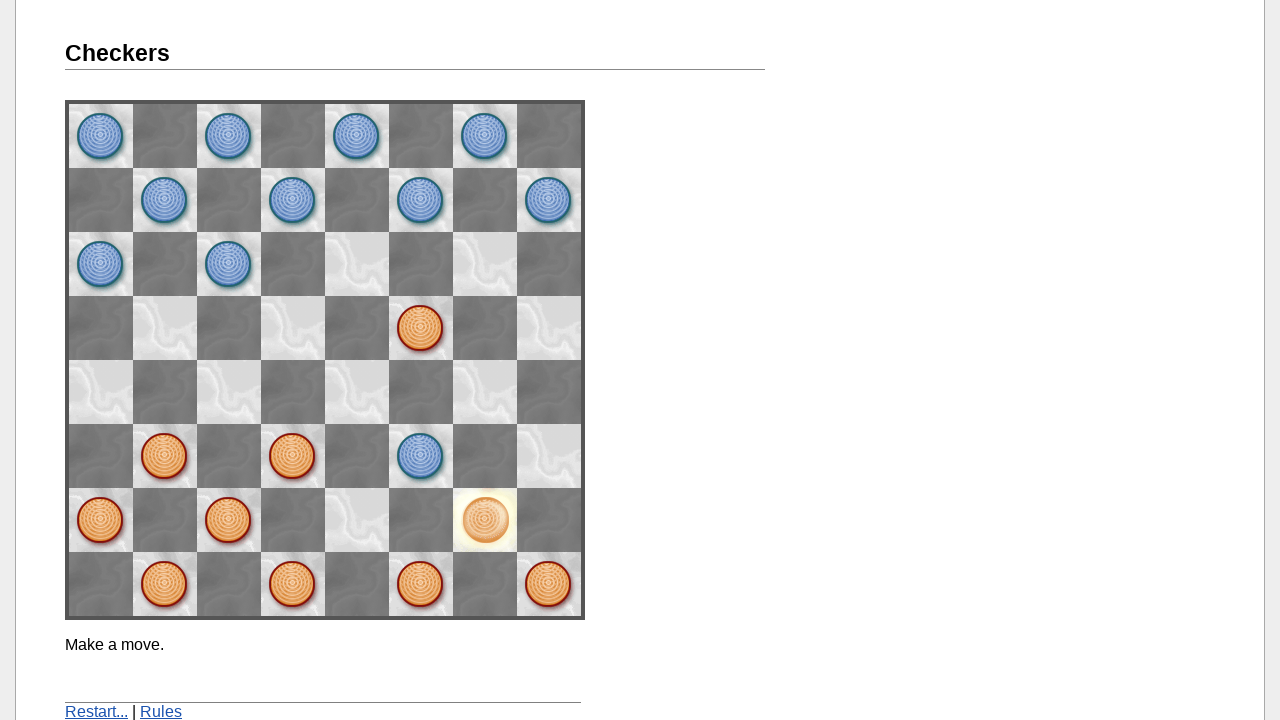

Waited 2 seconds after opponent's move
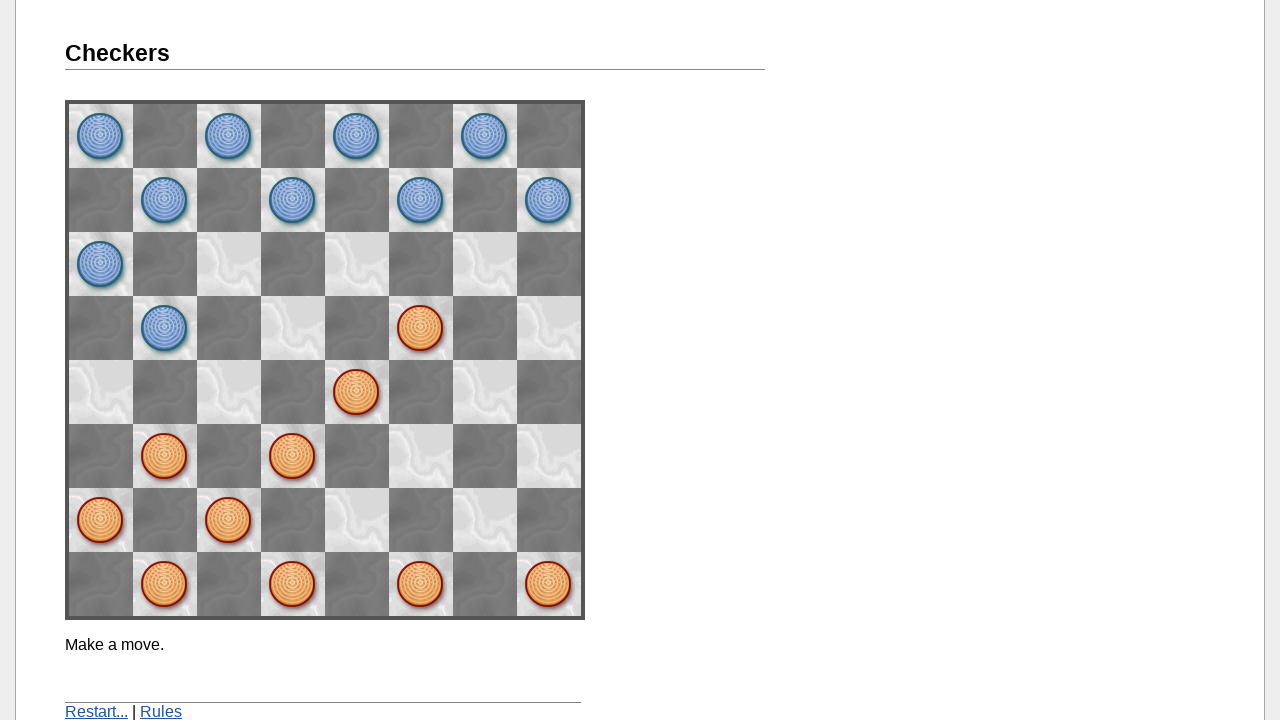

Clicked Restart button to reset the game at (96, 712) on text=Restart...
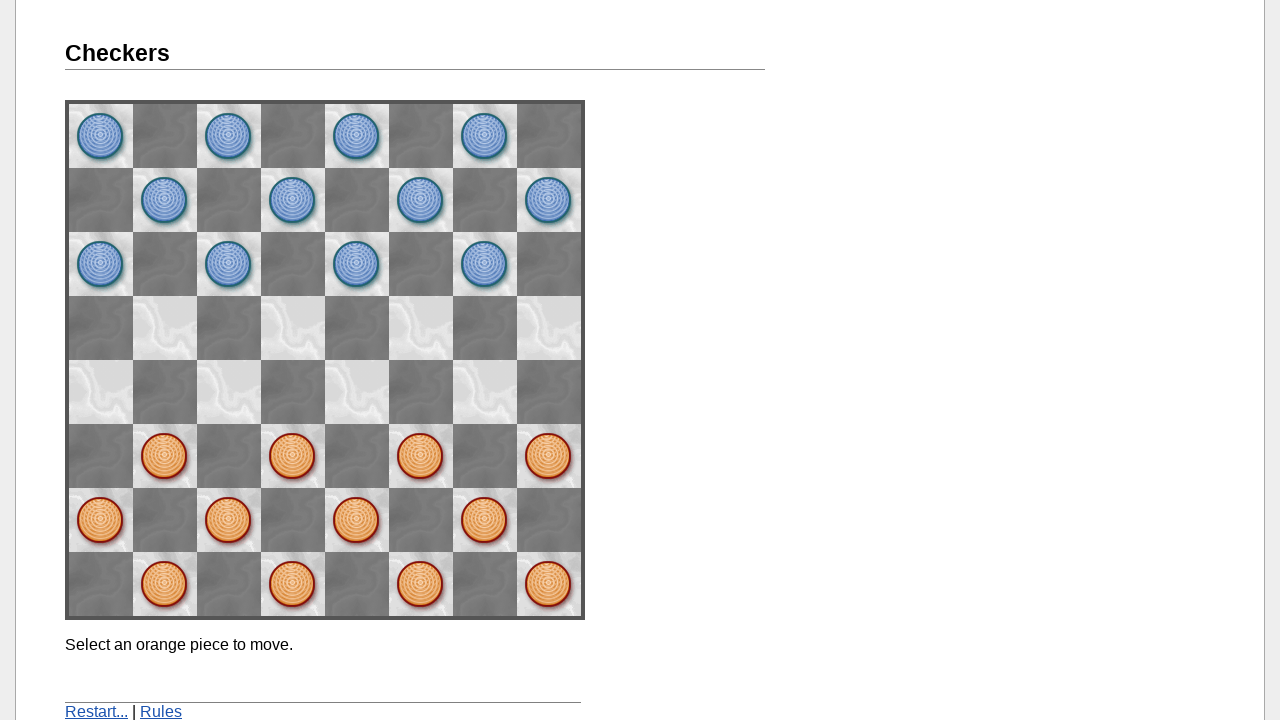

Waited 2 seconds after game restart
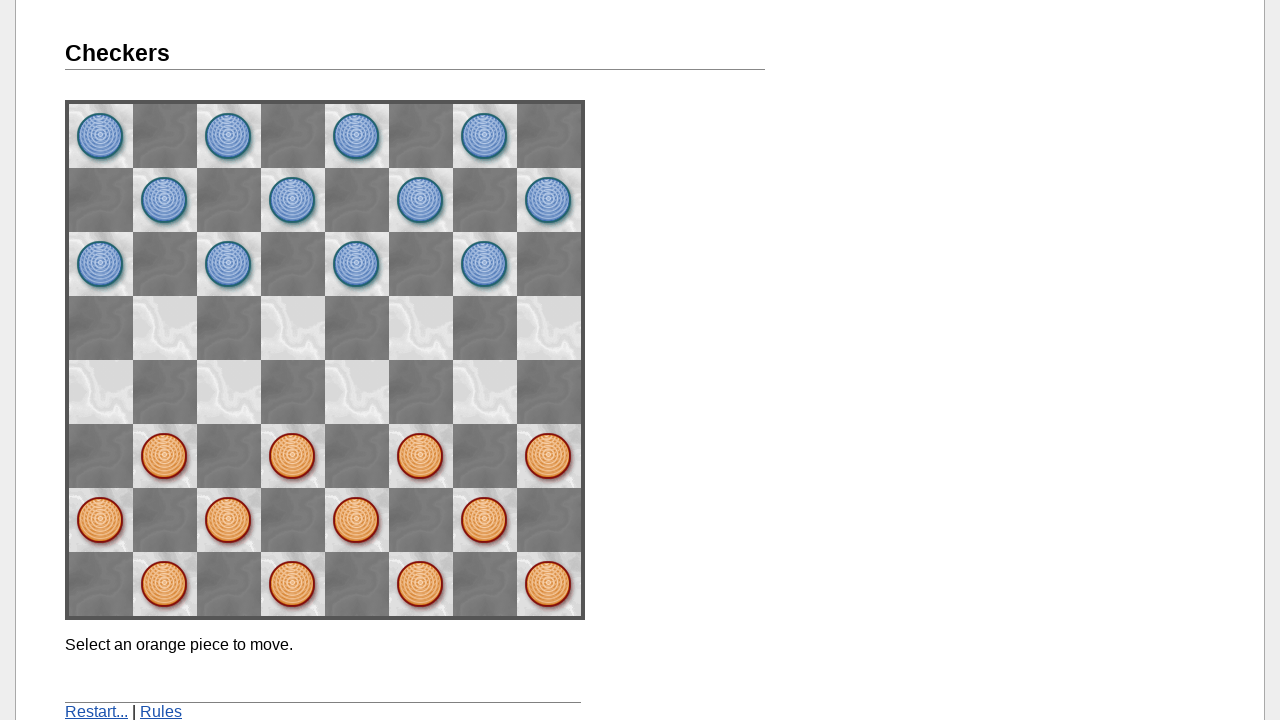

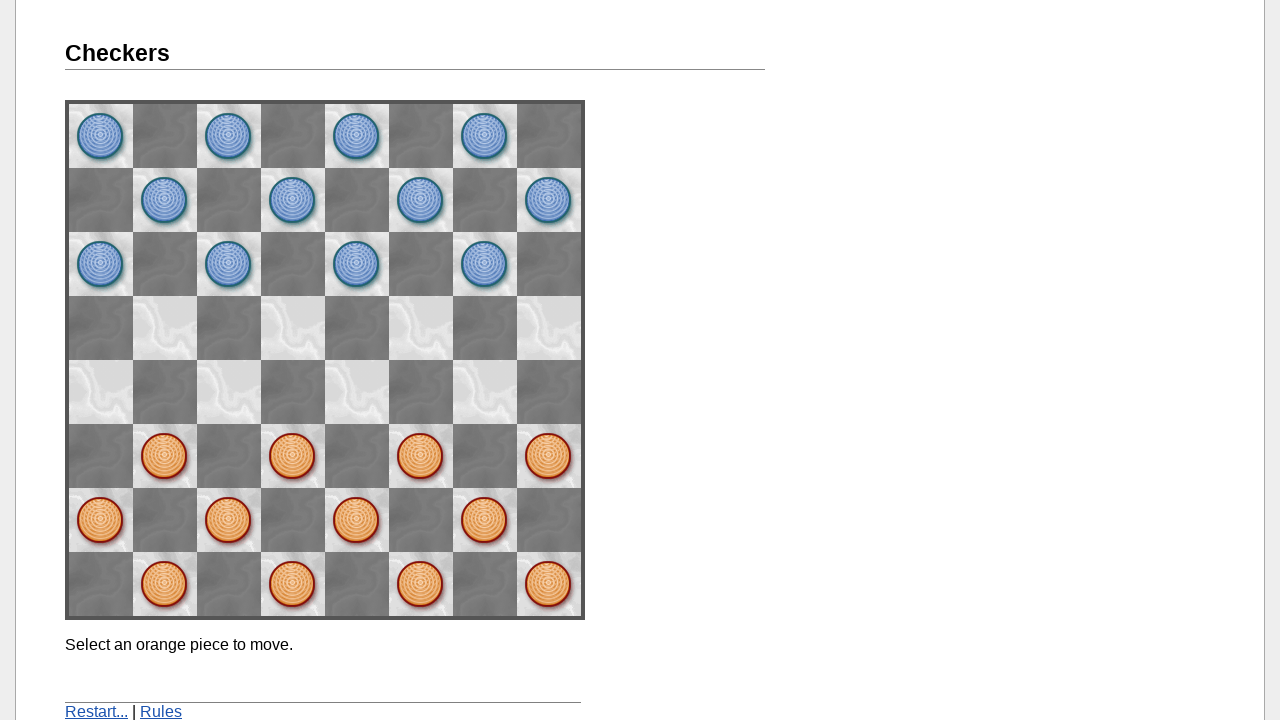